Tests editing a web table row by clicking the edit button for the first row and updating all form fields with new information

Starting URL: https://demoqa.com/webtables

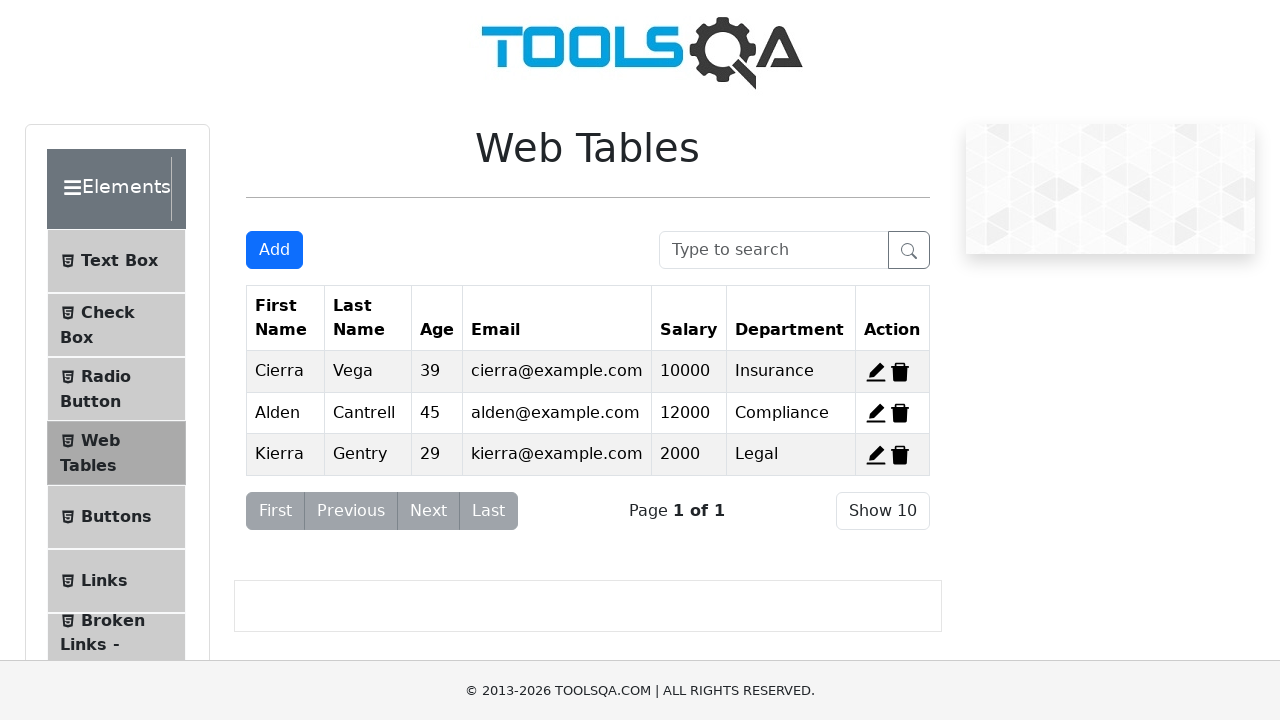

Clicked edit button for the first row at (876, 372) on .mr-2 > svg > path
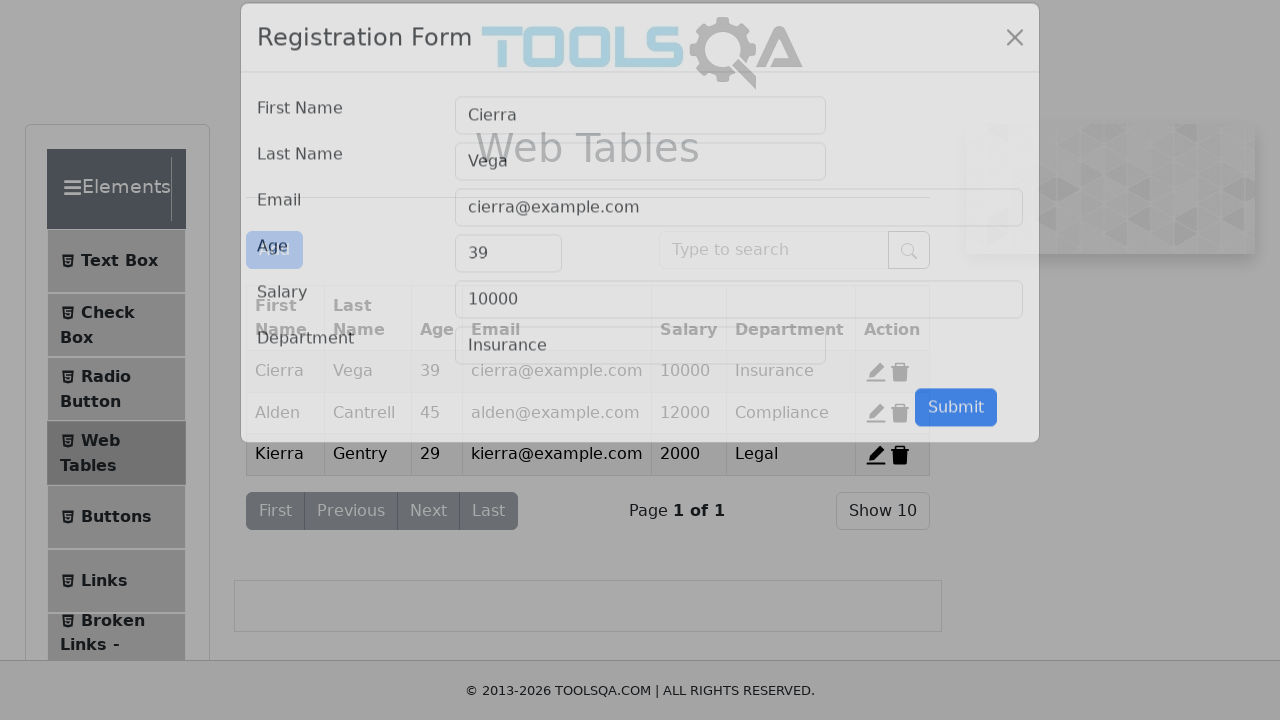

Cleared first name field on #firstName
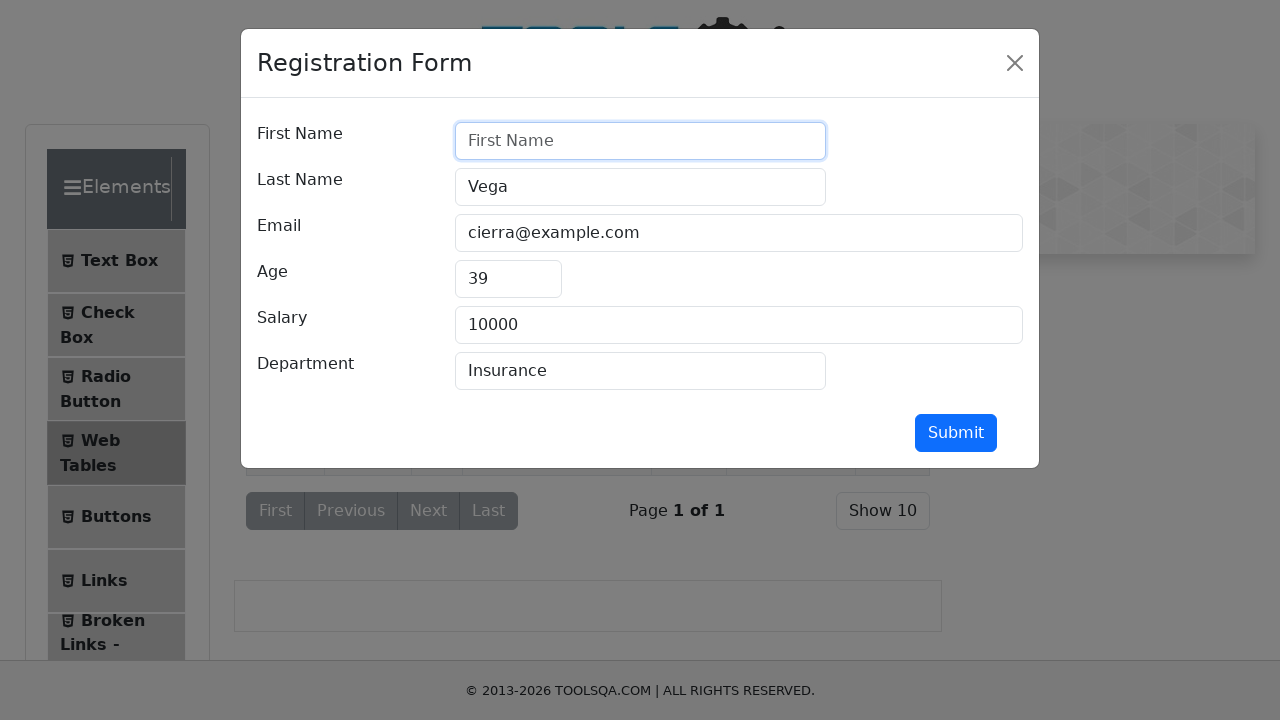

Filled first name field with 'Pera' on #firstName
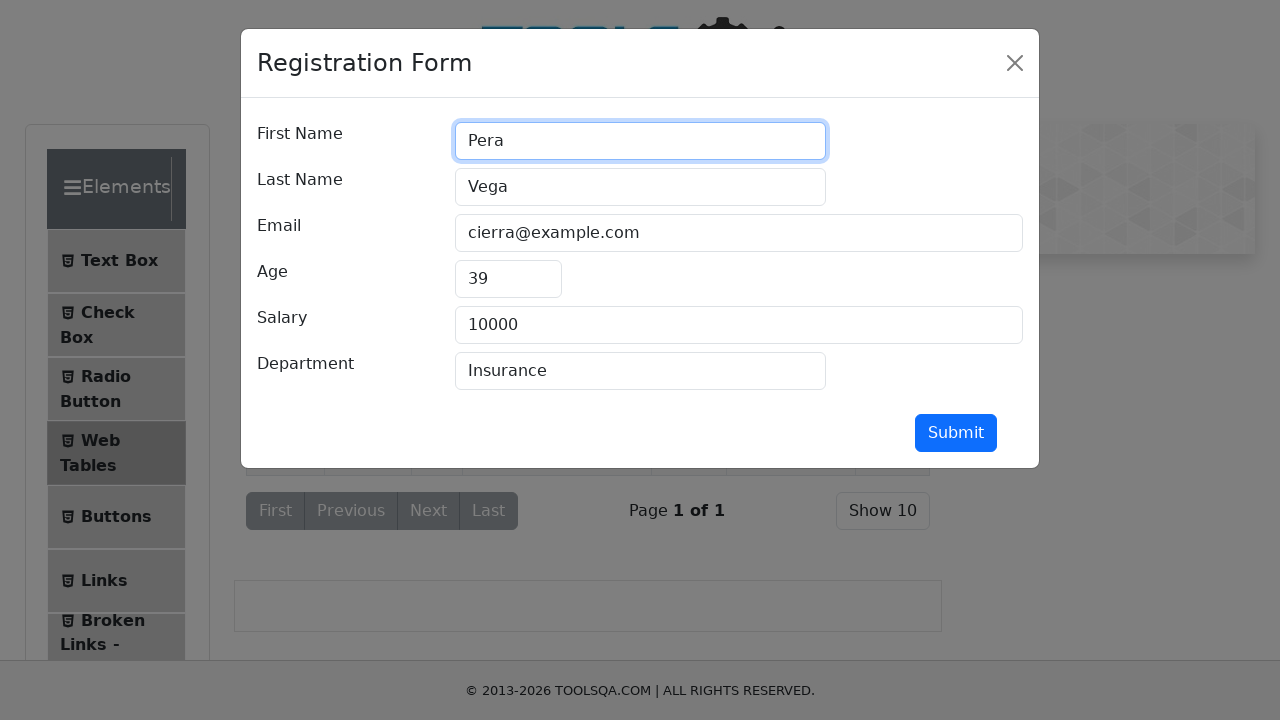

Cleared last name field on #lastName
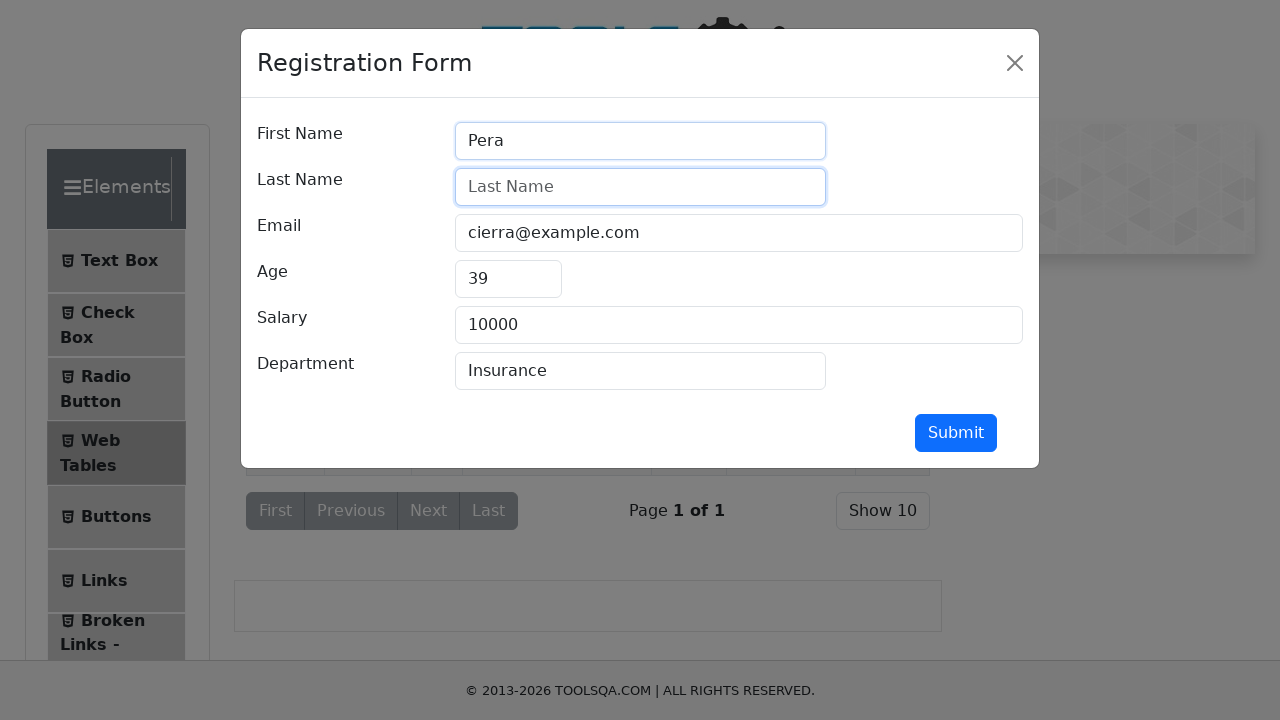

Filled last name field with 'Peric' on #lastName
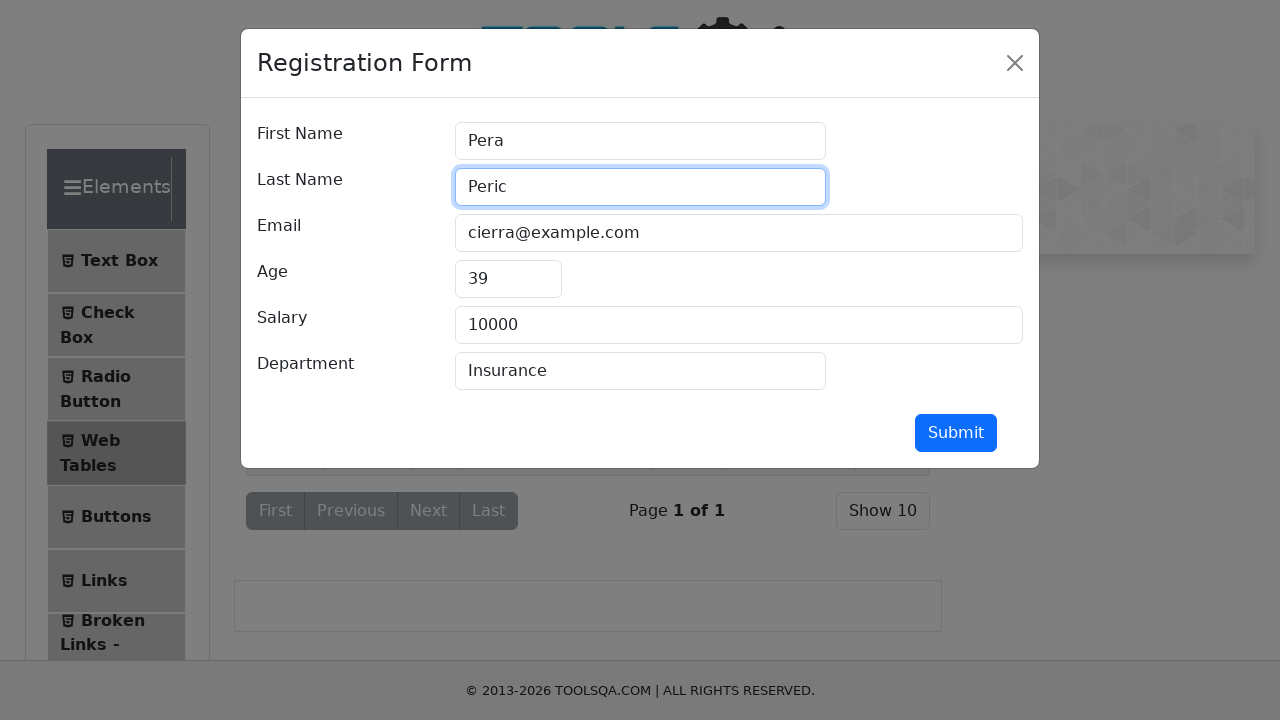

Cleared email field on #userEmail
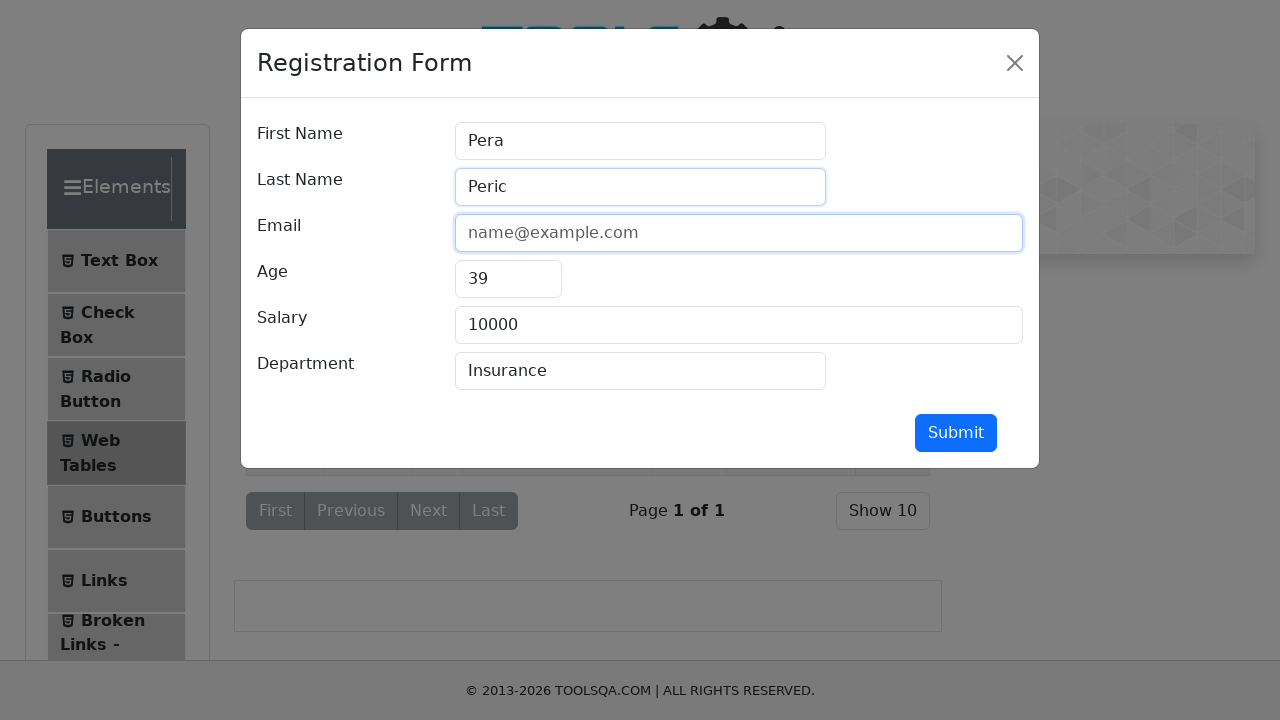

Filled email field with 'pera@gmail.com' on #userEmail
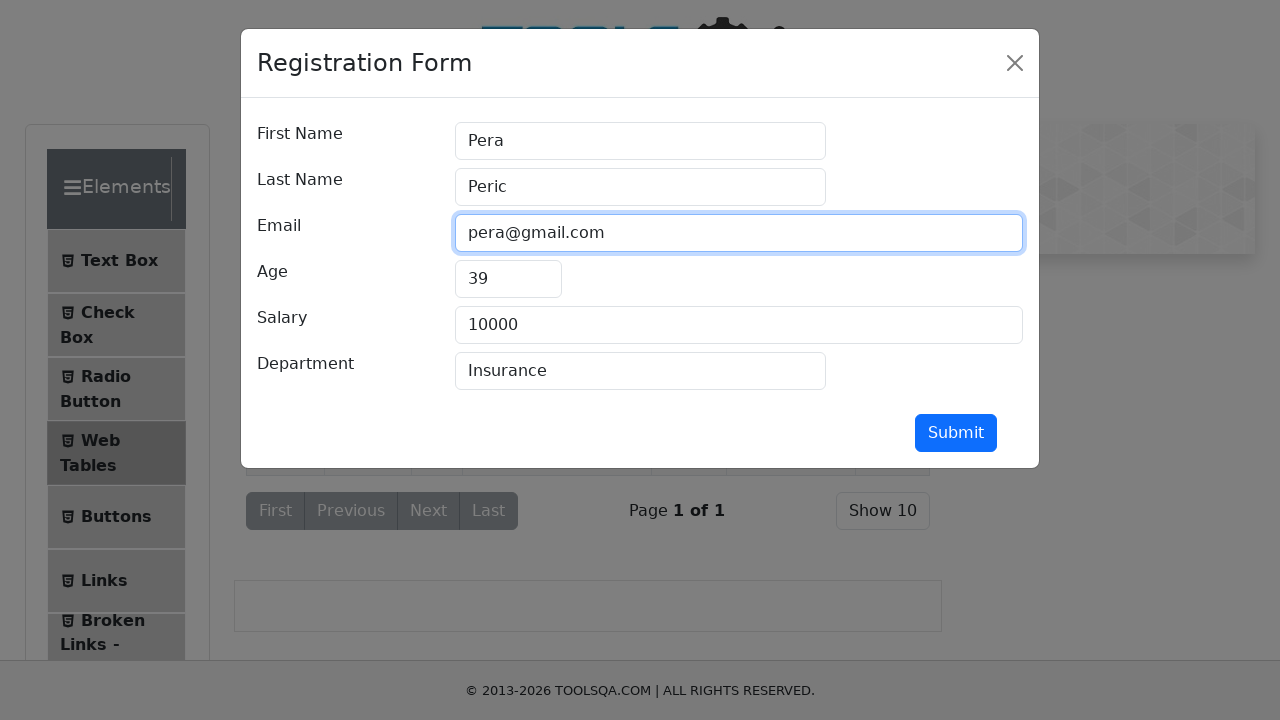

Cleared age field on #age
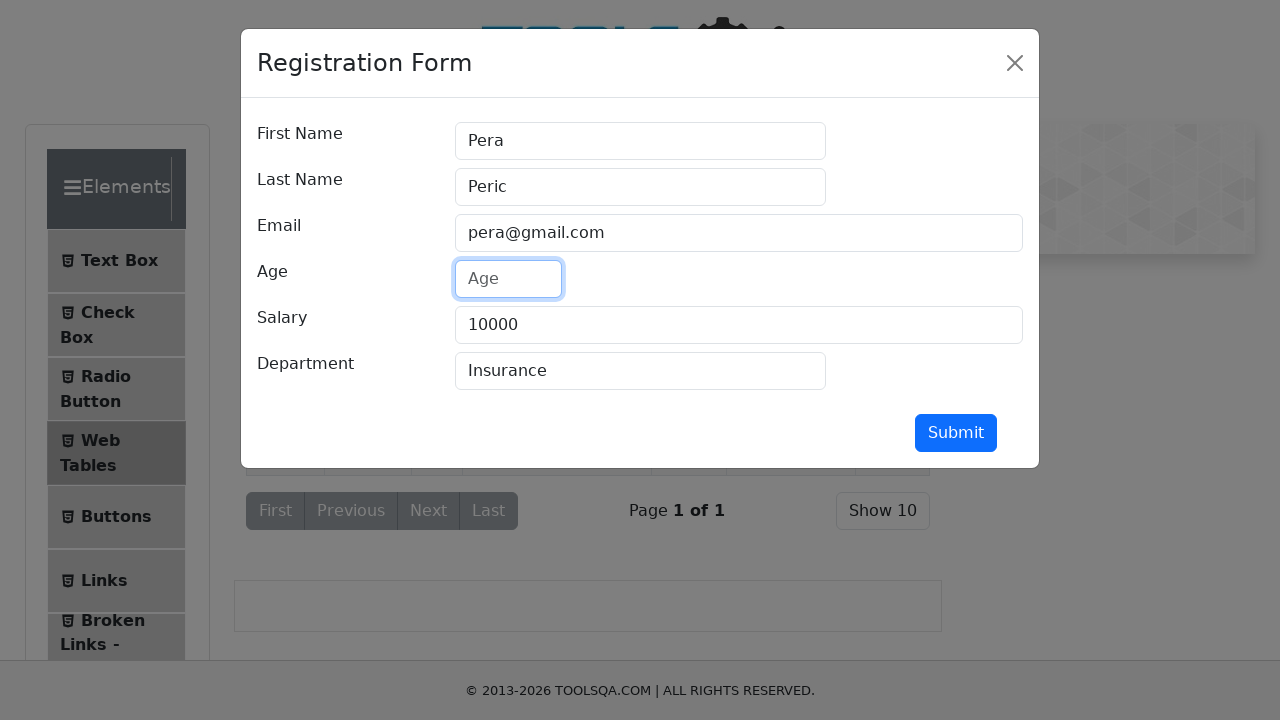

Filled age field with '38' on #age
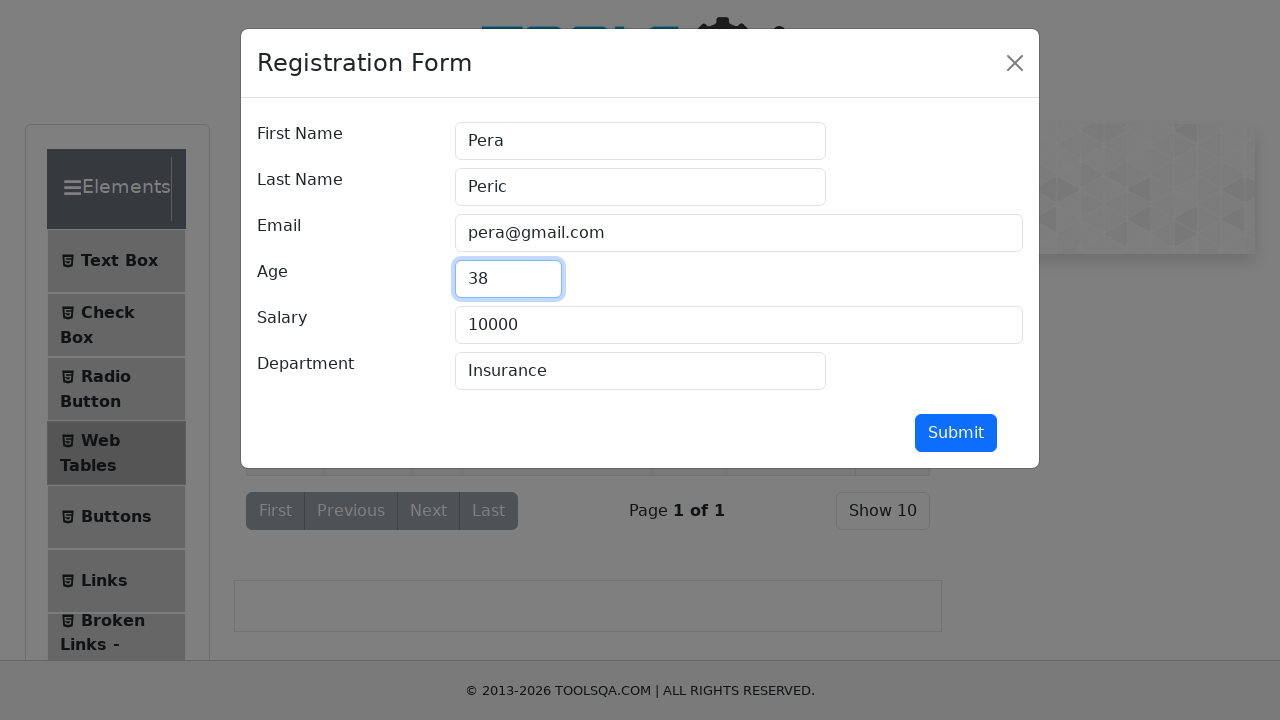

Cleared salary field on #salary
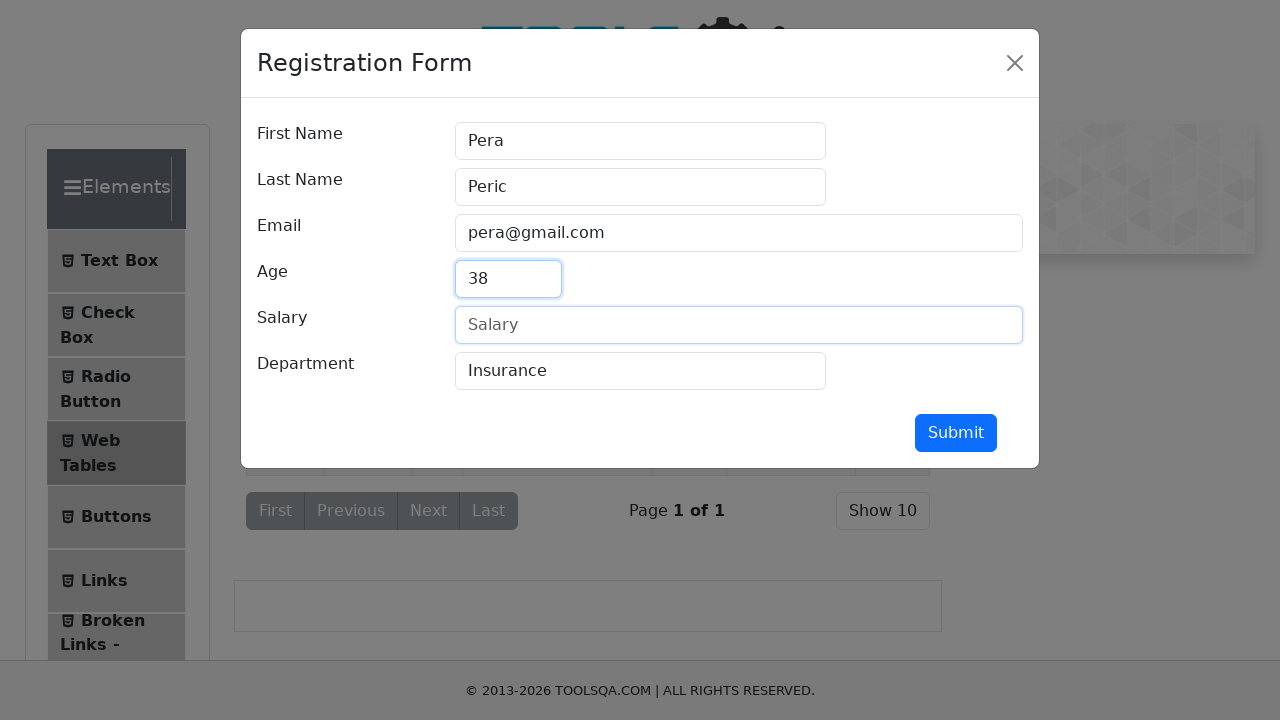

Filled salary field with '80000' on #salary
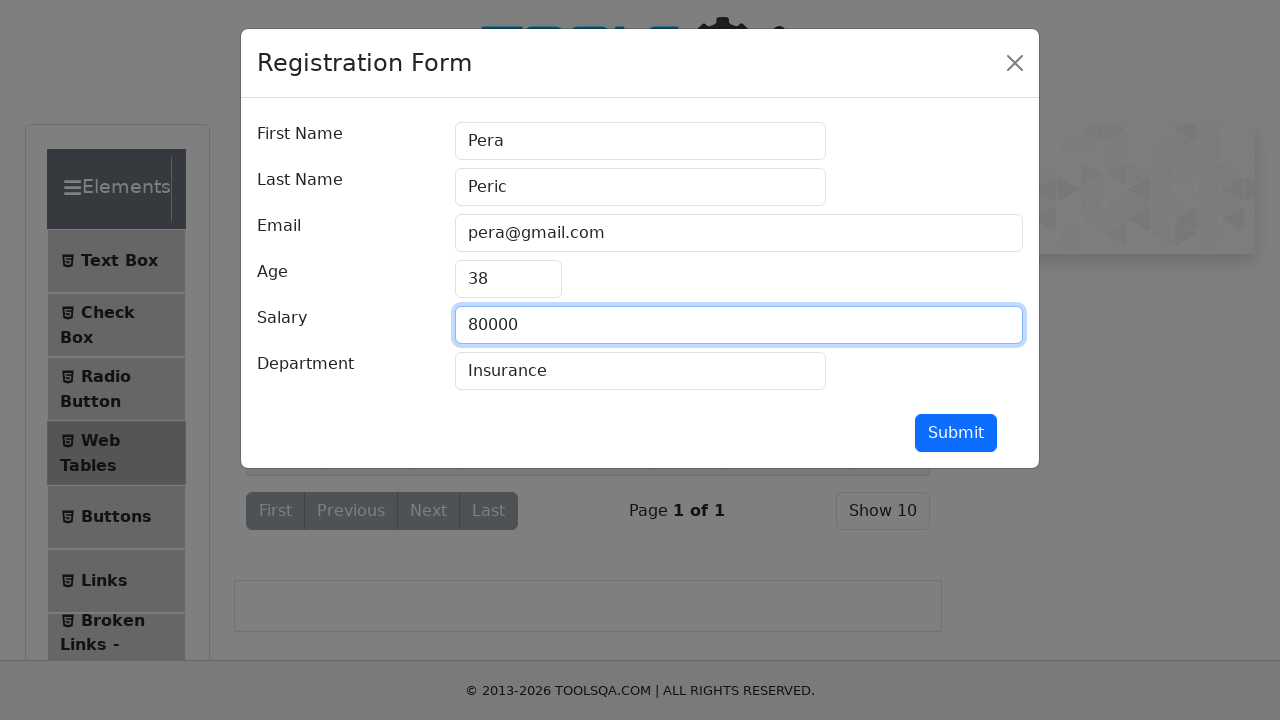

Cleared department field on #department
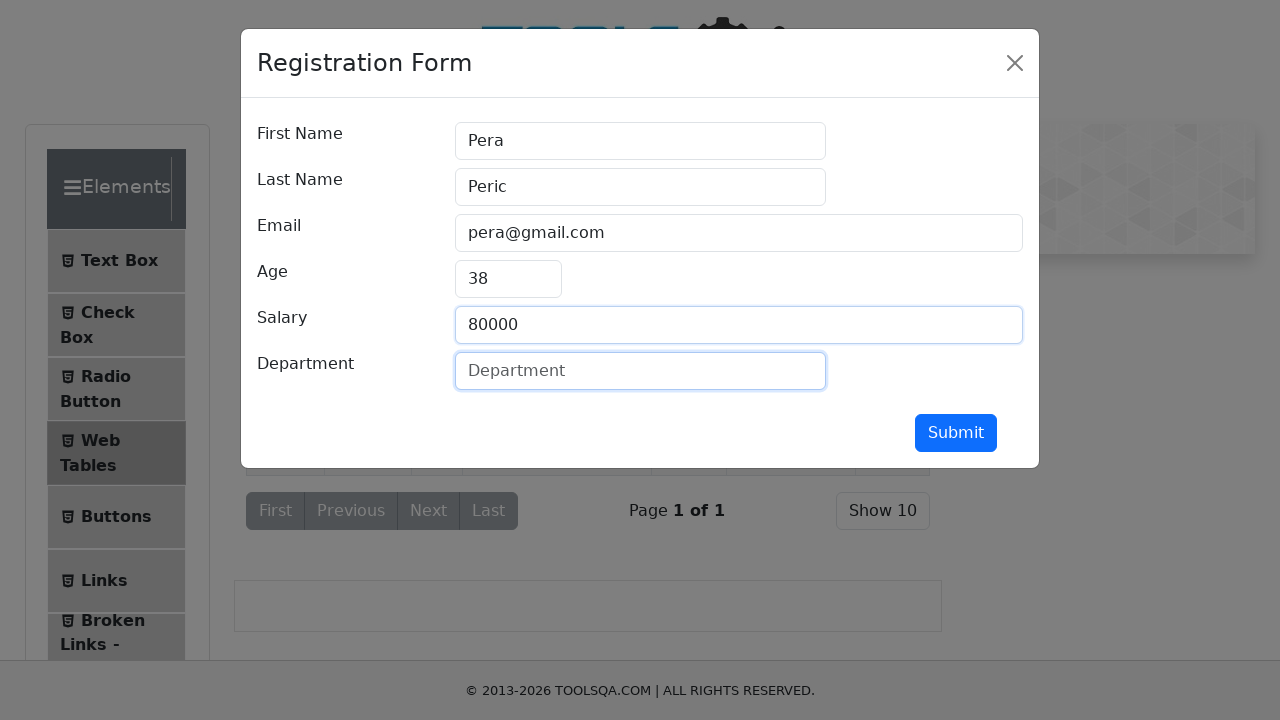

Filled department field with 'IT' on #department
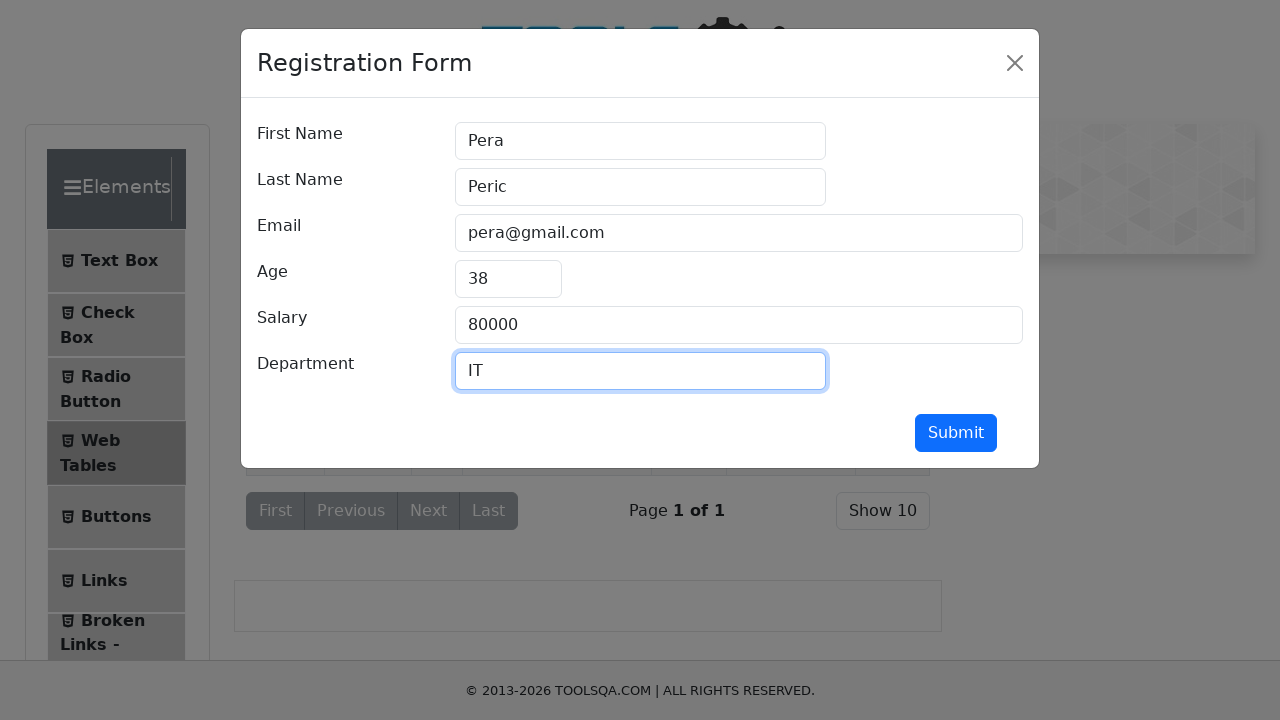

Clicked submit button to save the updated row information at (956, 433) on #submit
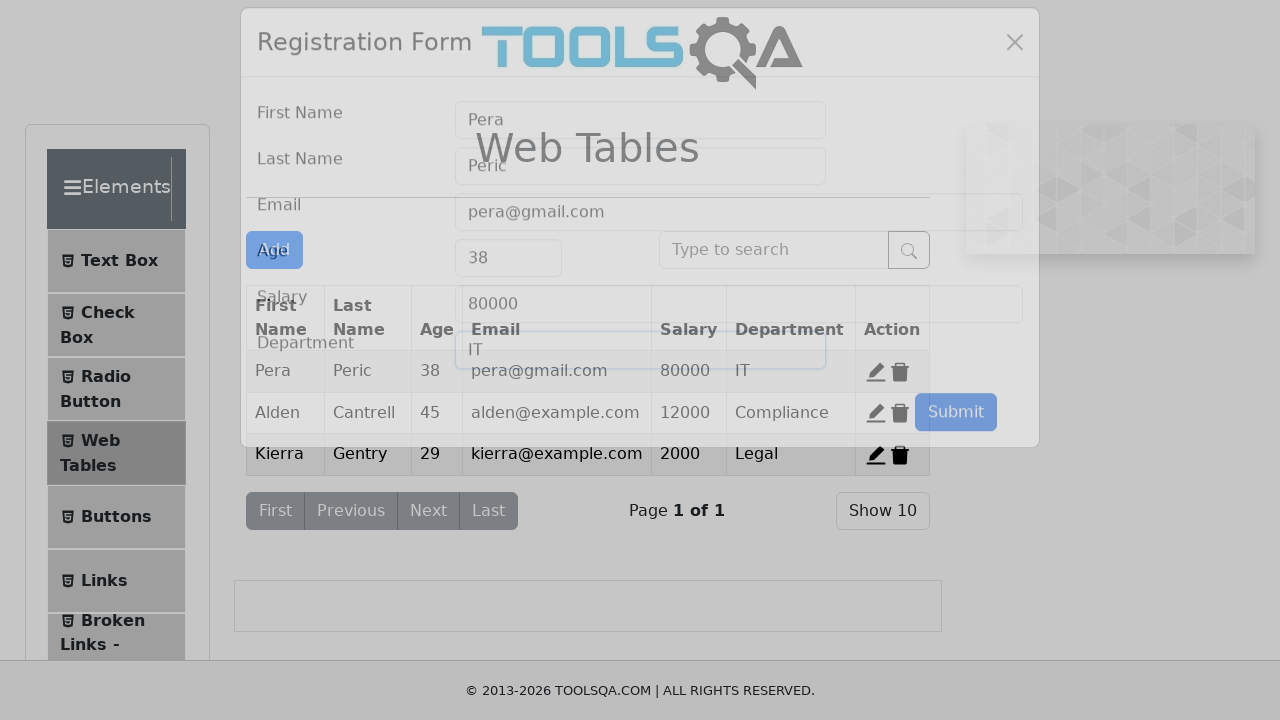

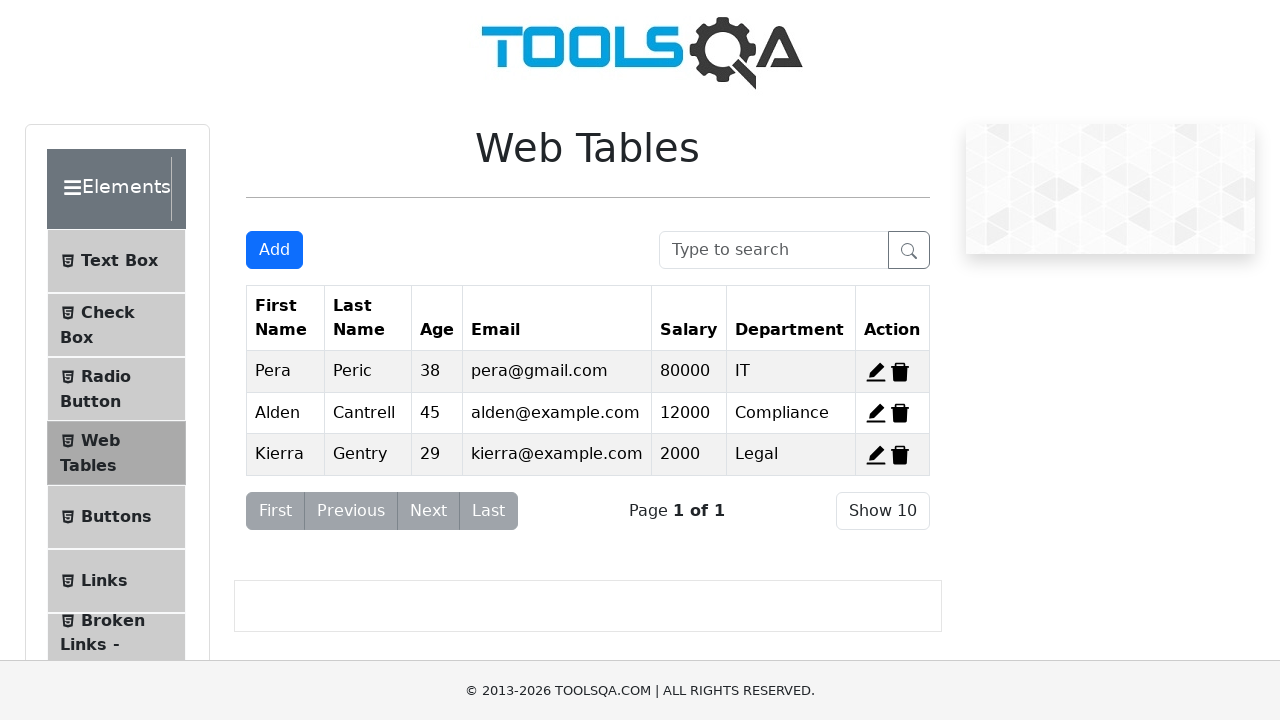